Tests the sorting functionality of a vegetable table by clicking the column header and verifying that the items are displayed in sorted order

Starting URL: https://rahulshettyacademy.com/seleniumPractise/#/offers

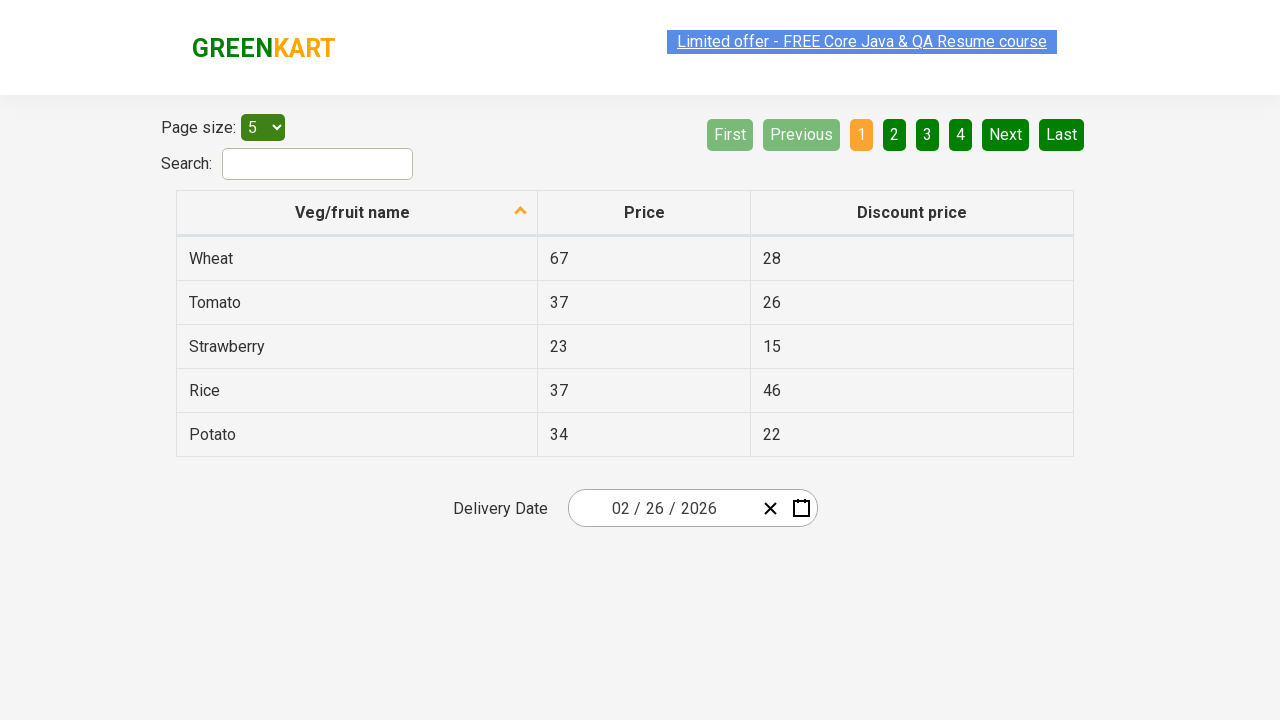

Clicked first column header to sort vegetable names at (357, 213) on xpath=//thead/tr/th[1]
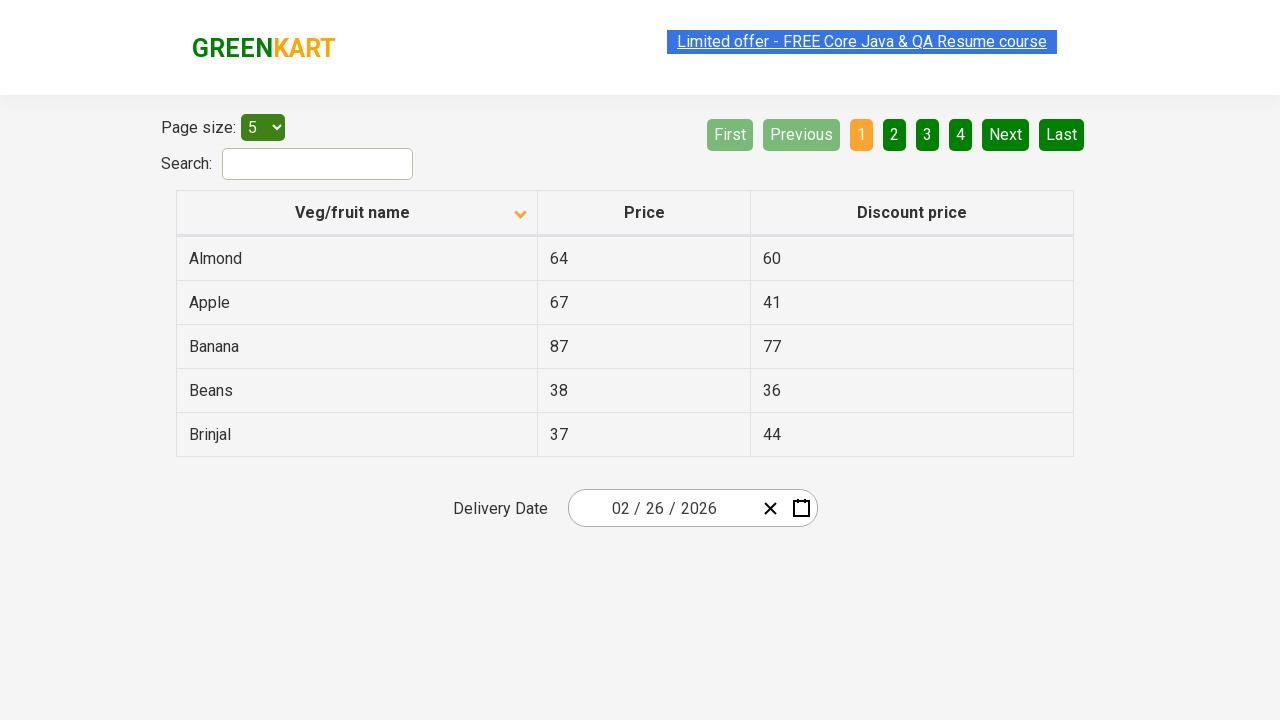

Retrieved all vegetable name elements from first column
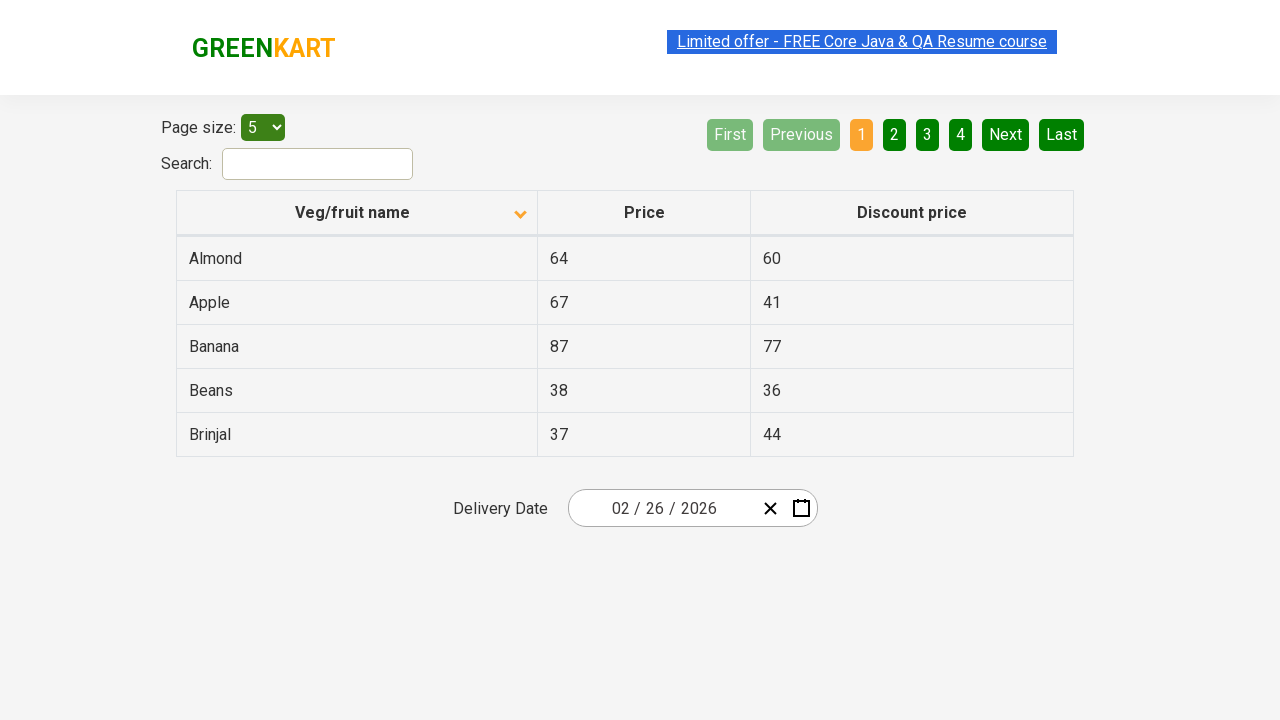

Extracted vegetable names from elements: ['Almond', 'Apple', 'Banana', 'Beans', 'Brinjal']
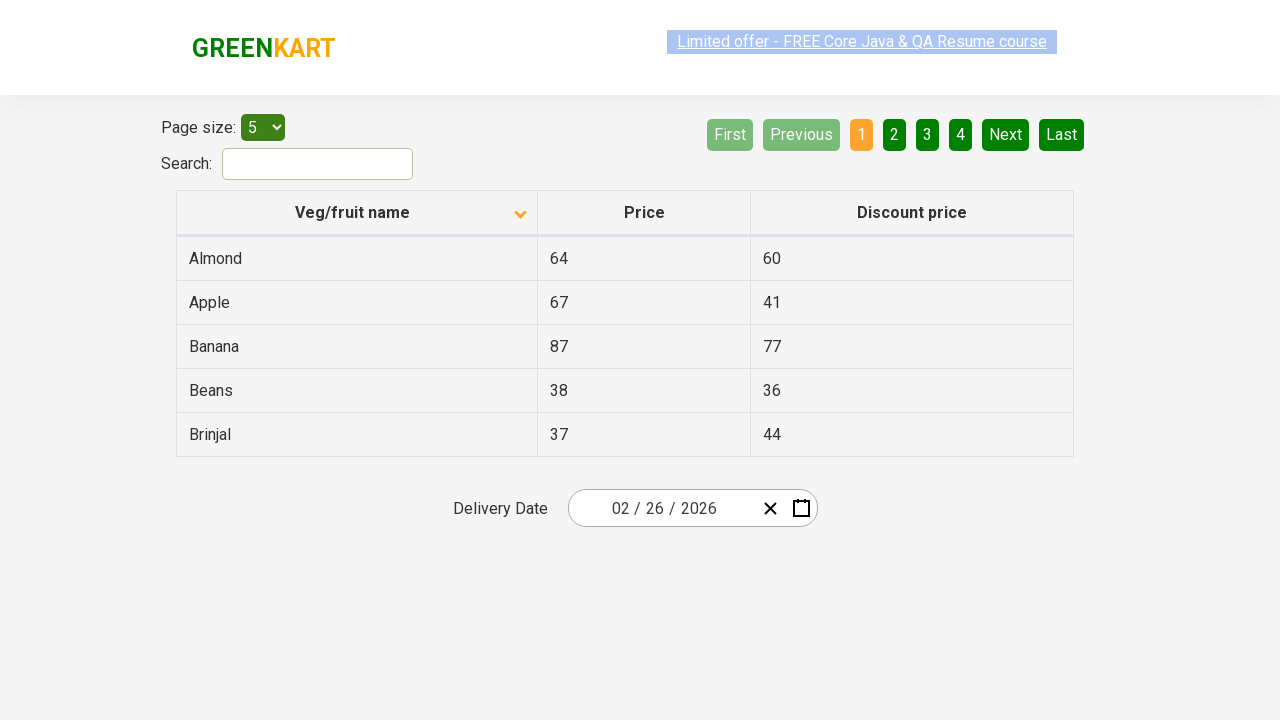

Created sorted reference list: ['Almond', 'Apple', 'Banana', 'Beans', 'Brinjal']
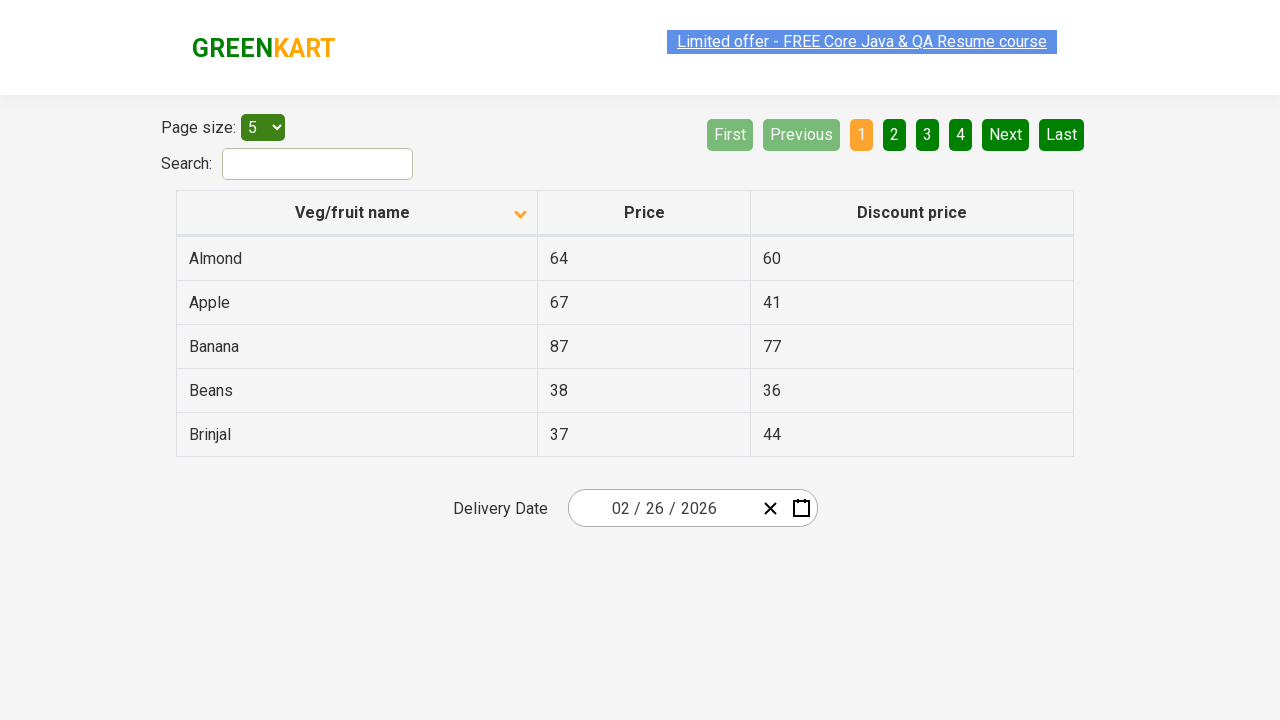

Verified that vegetable list is sorted in alphabetical order
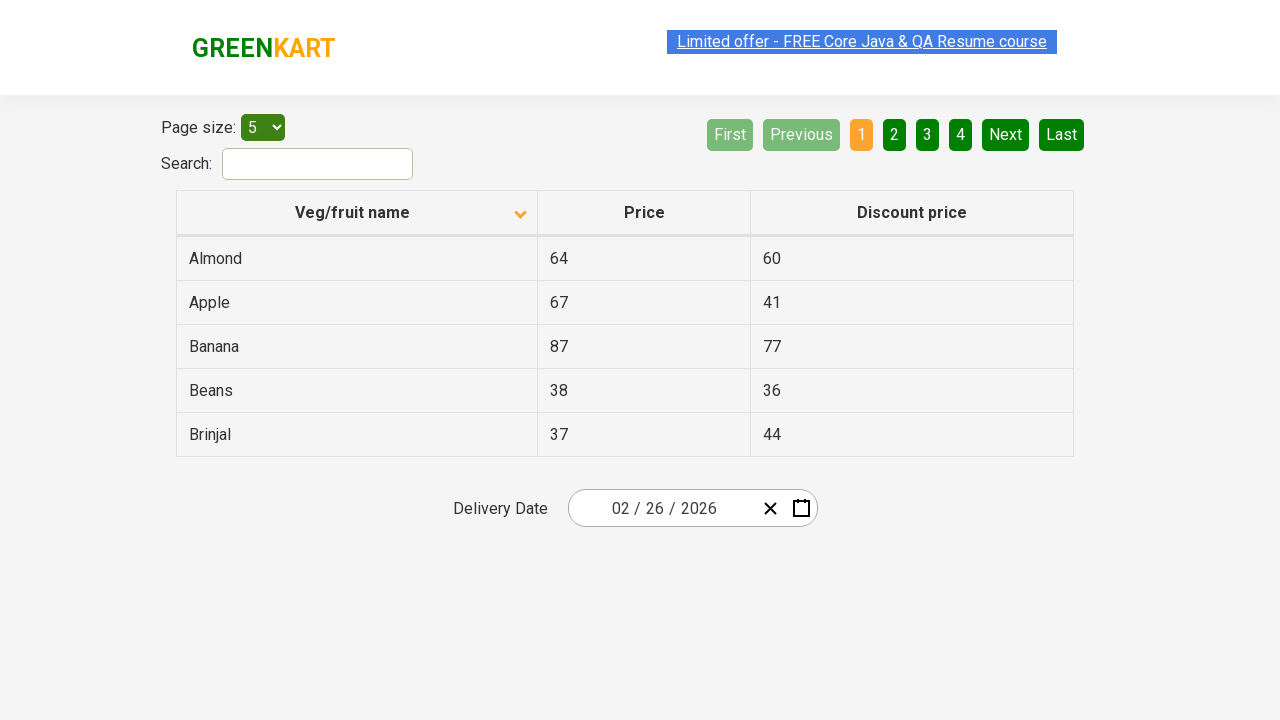

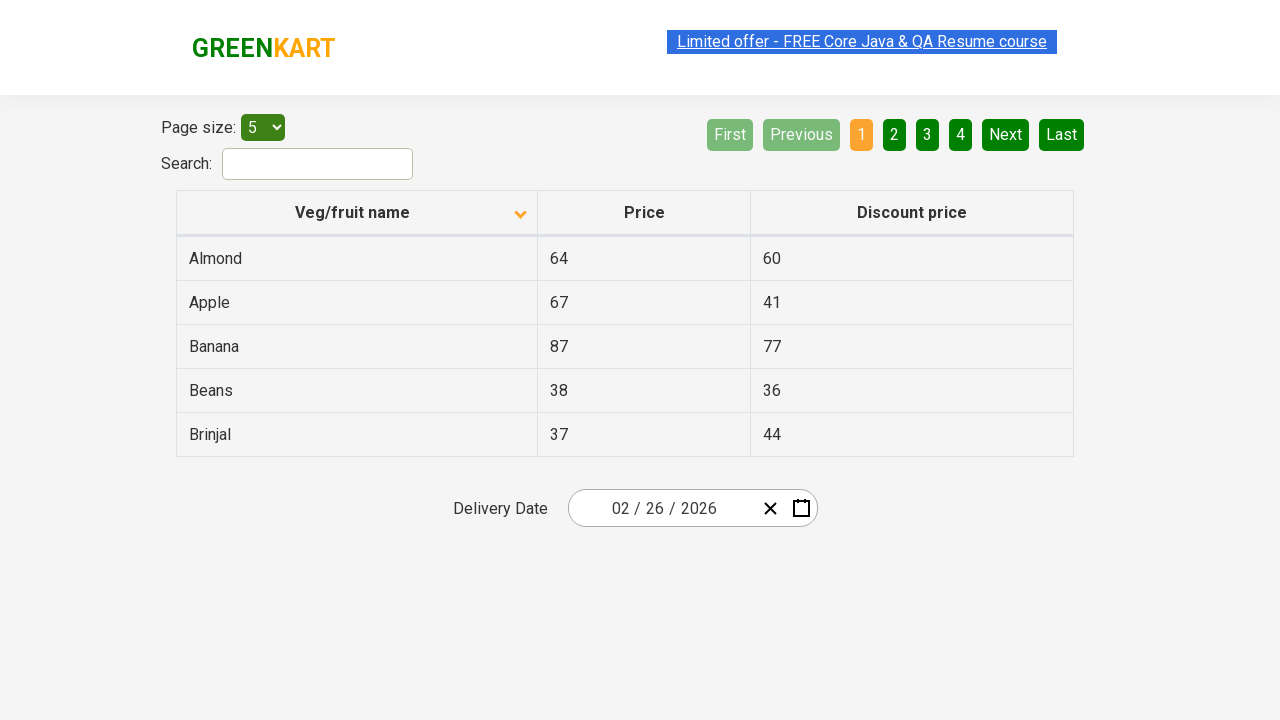